Calculates the sum of two numbers displayed on the page and selects the result from a dropdown menu

Starting URL: http://suninjuly.github.io/selects2.html

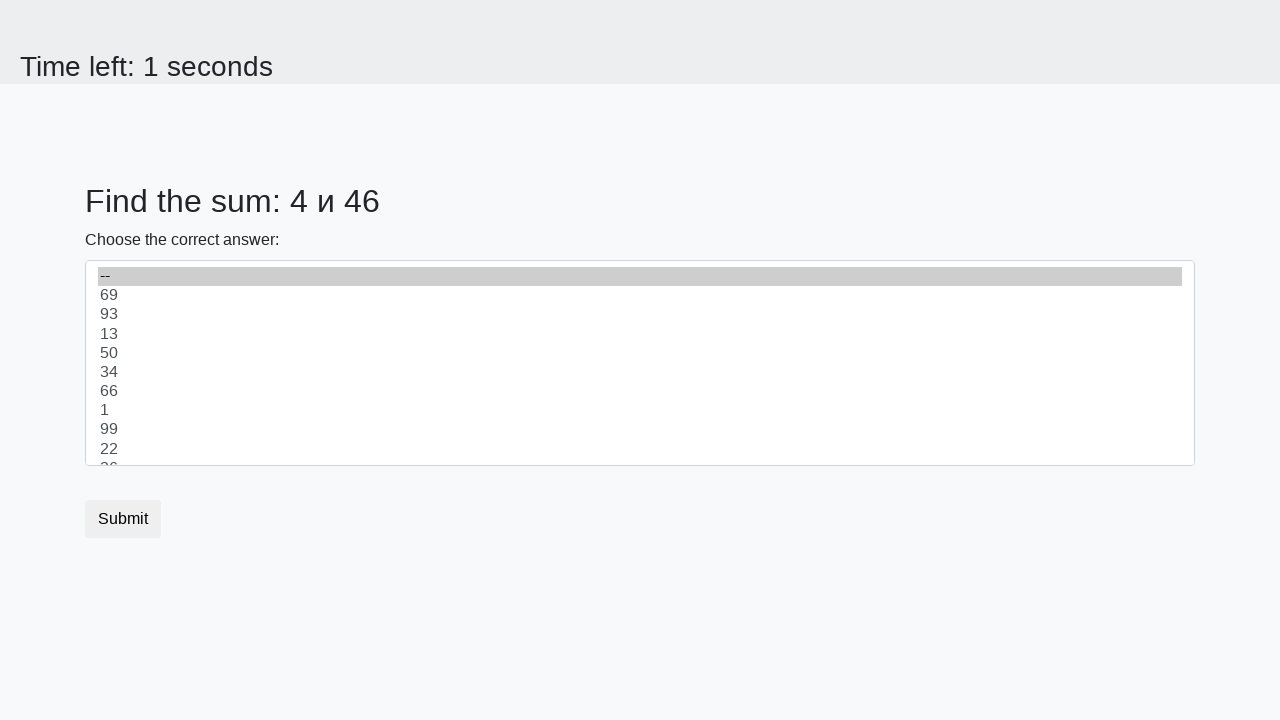

Located first number element
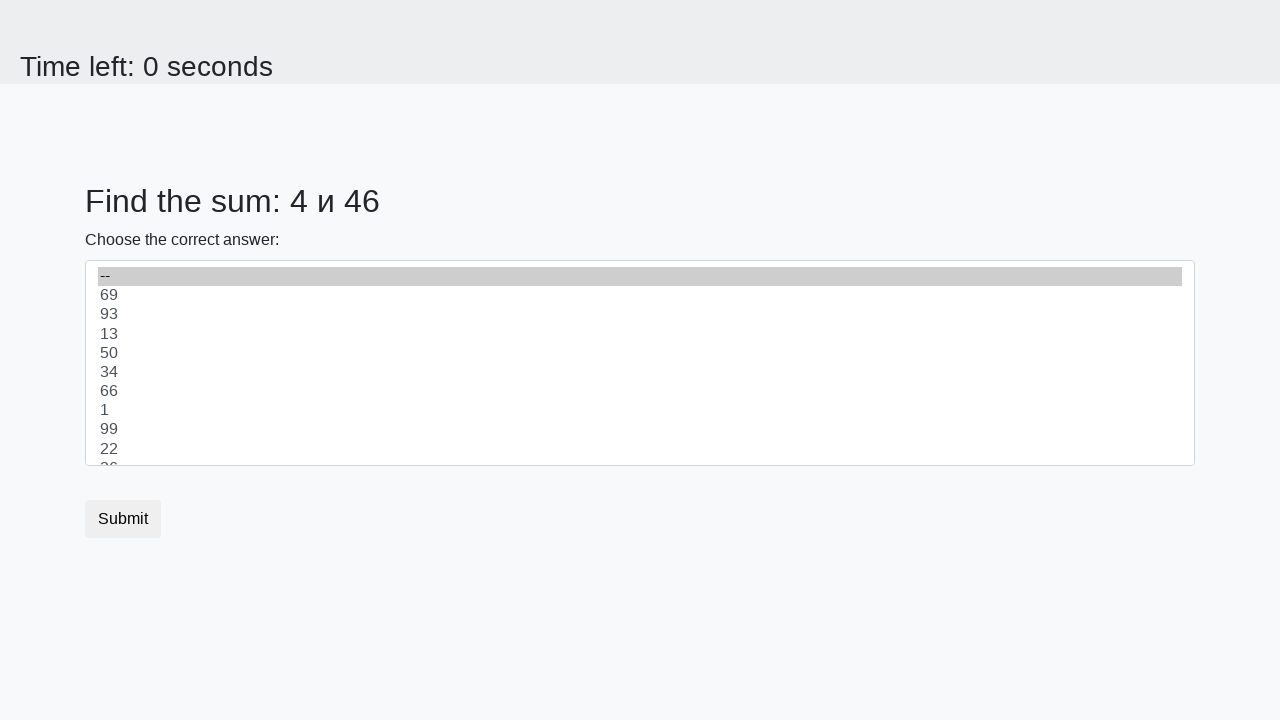

Extracted first number value
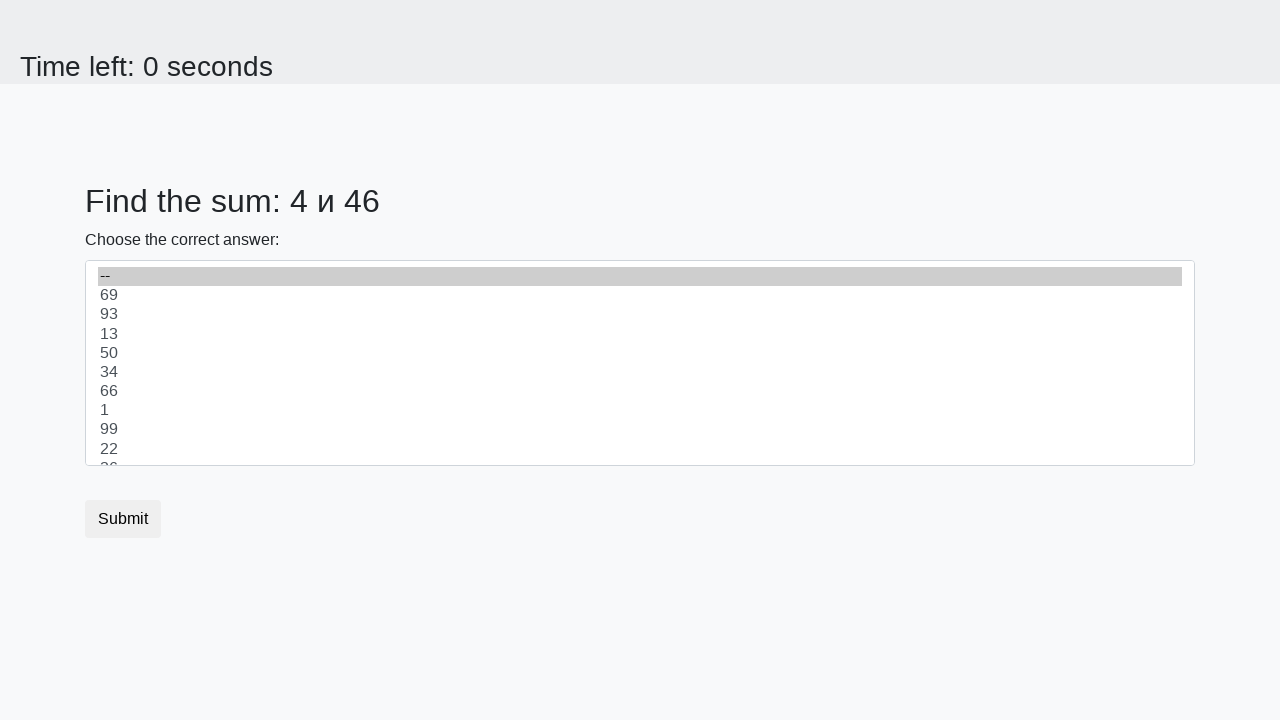

Located second number element
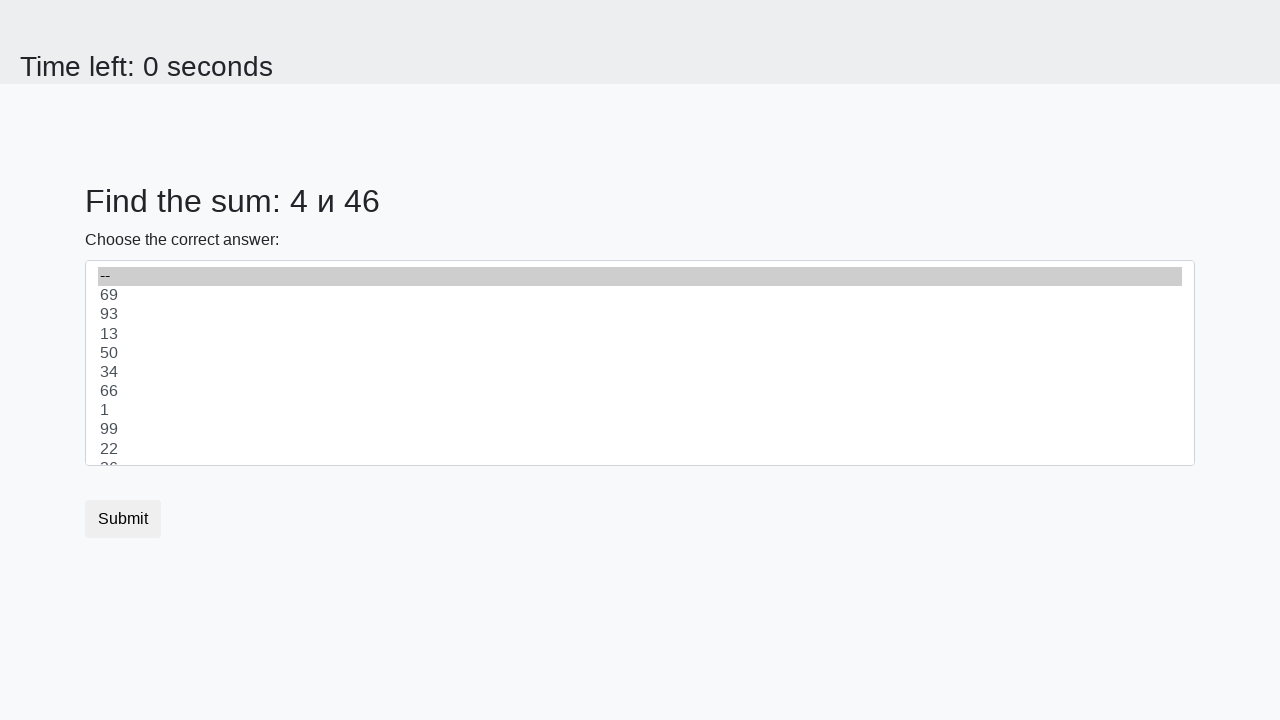

Extracted second number value
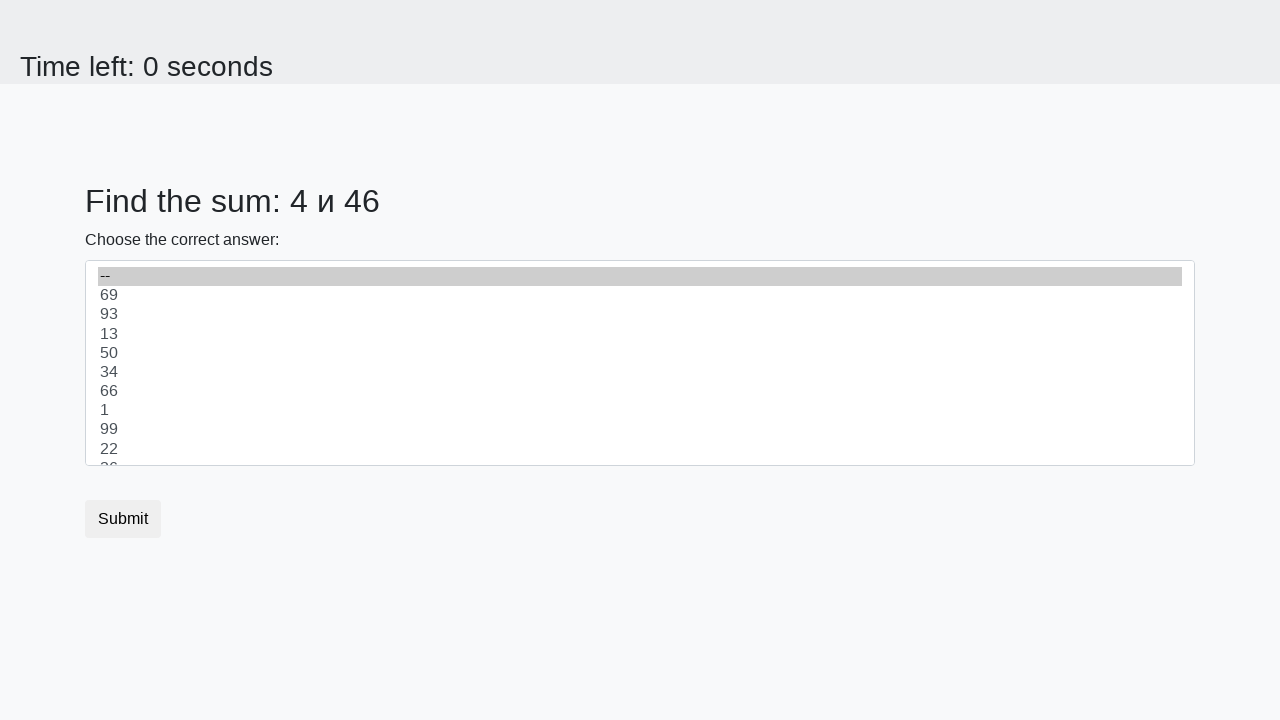

Calculated sum: 4 + 46 = 50
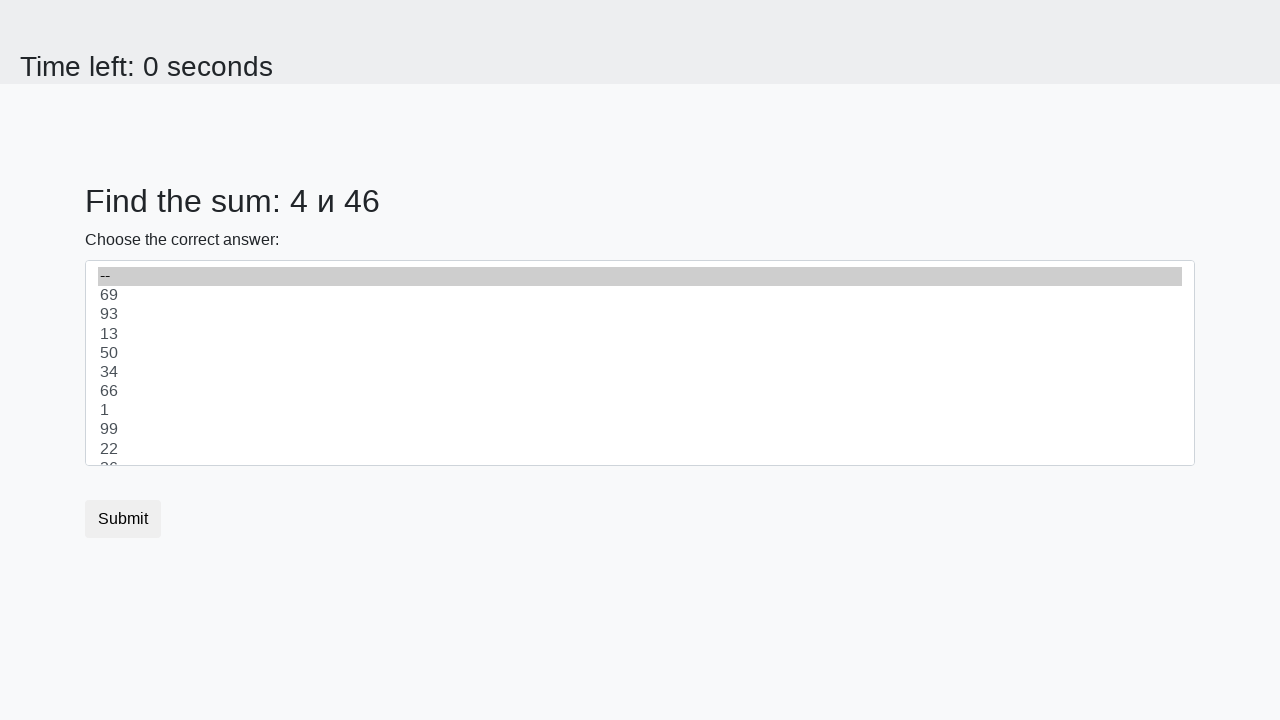

Selected value 50 from dropdown menu on select
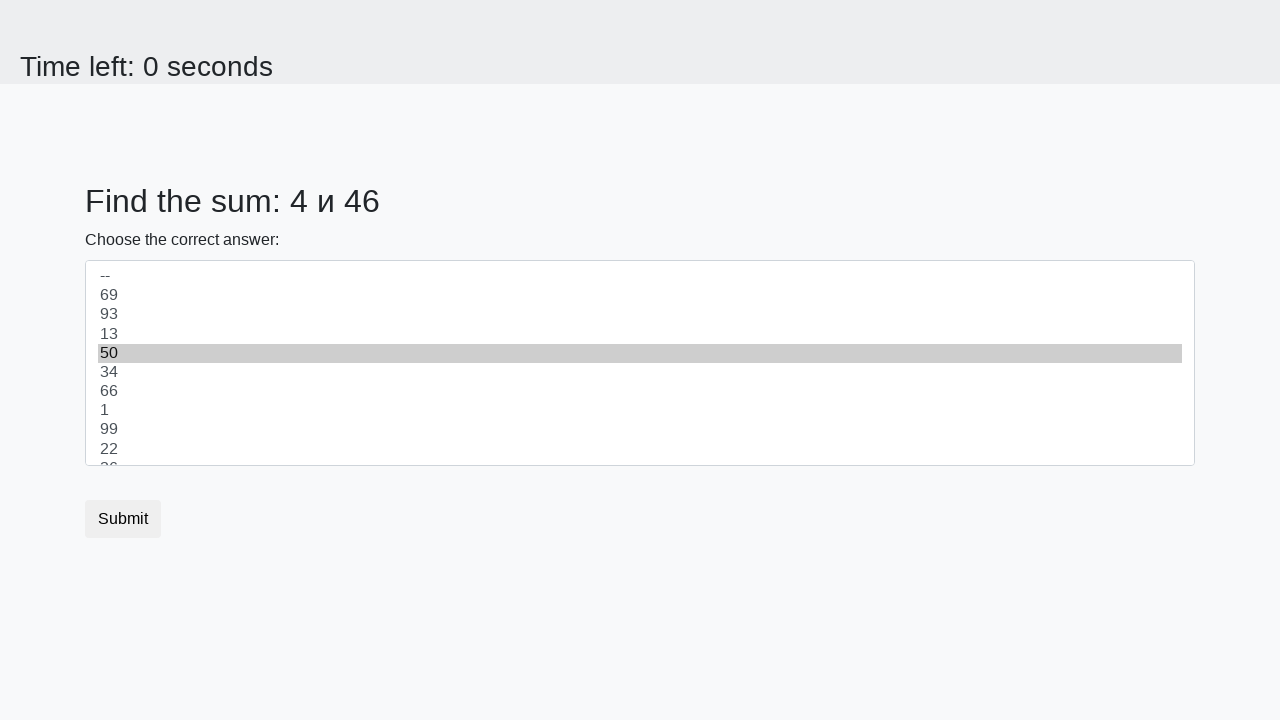

Clicked the submit button at (123, 519) on button.btn
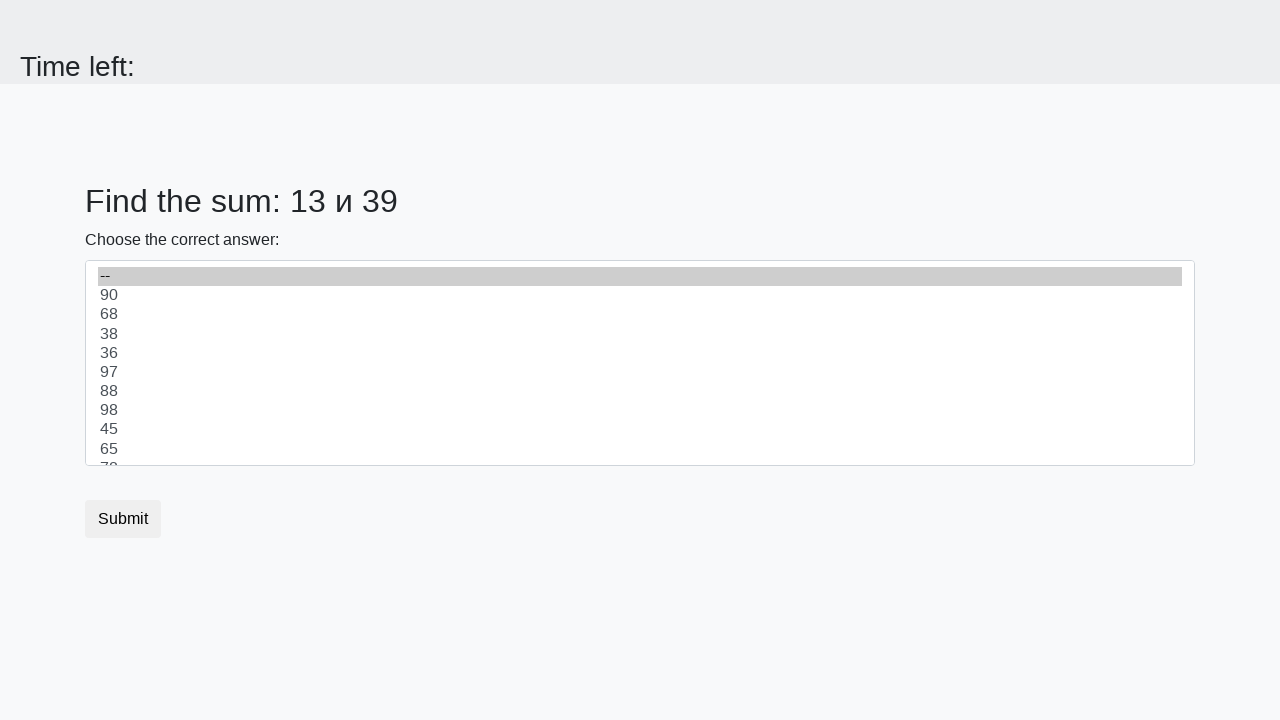

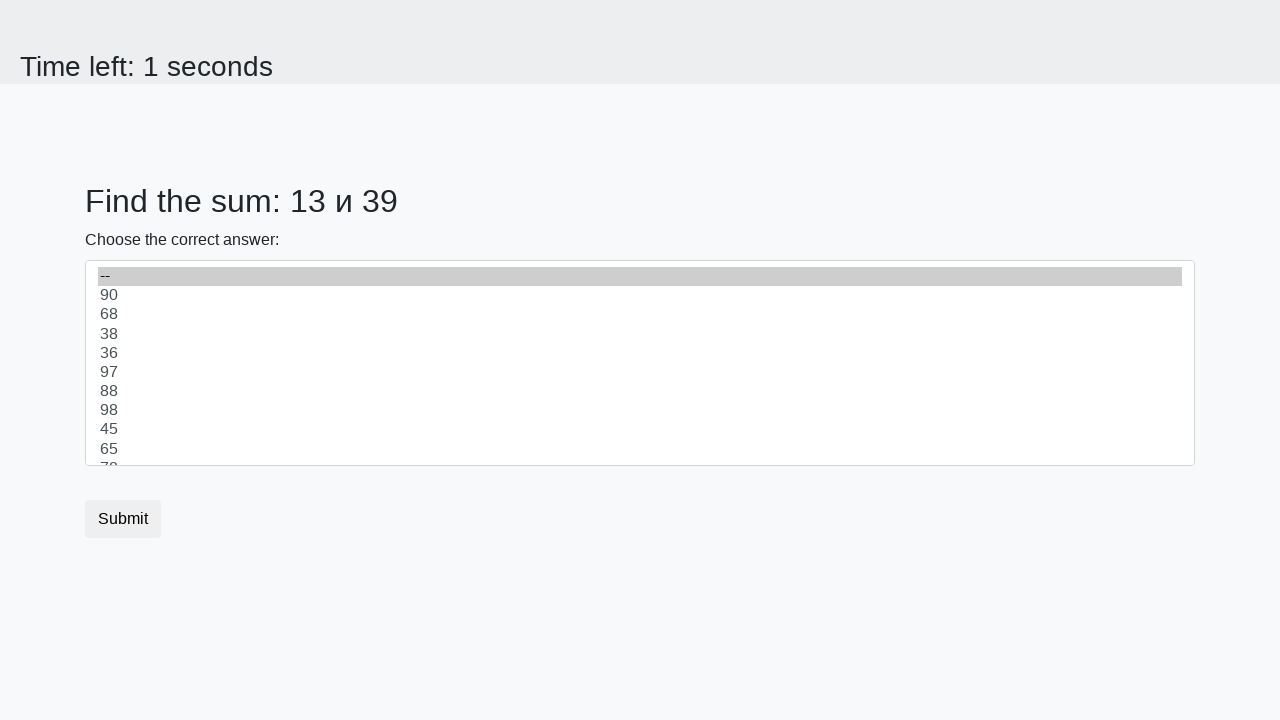